Tests various JavaScript alert types on the DemoQA alerts page including simple alerts, timed alerts, confirmation dialogs, and prompt dialogs with text input.

Starting URL: https://demoqa.com/alerts

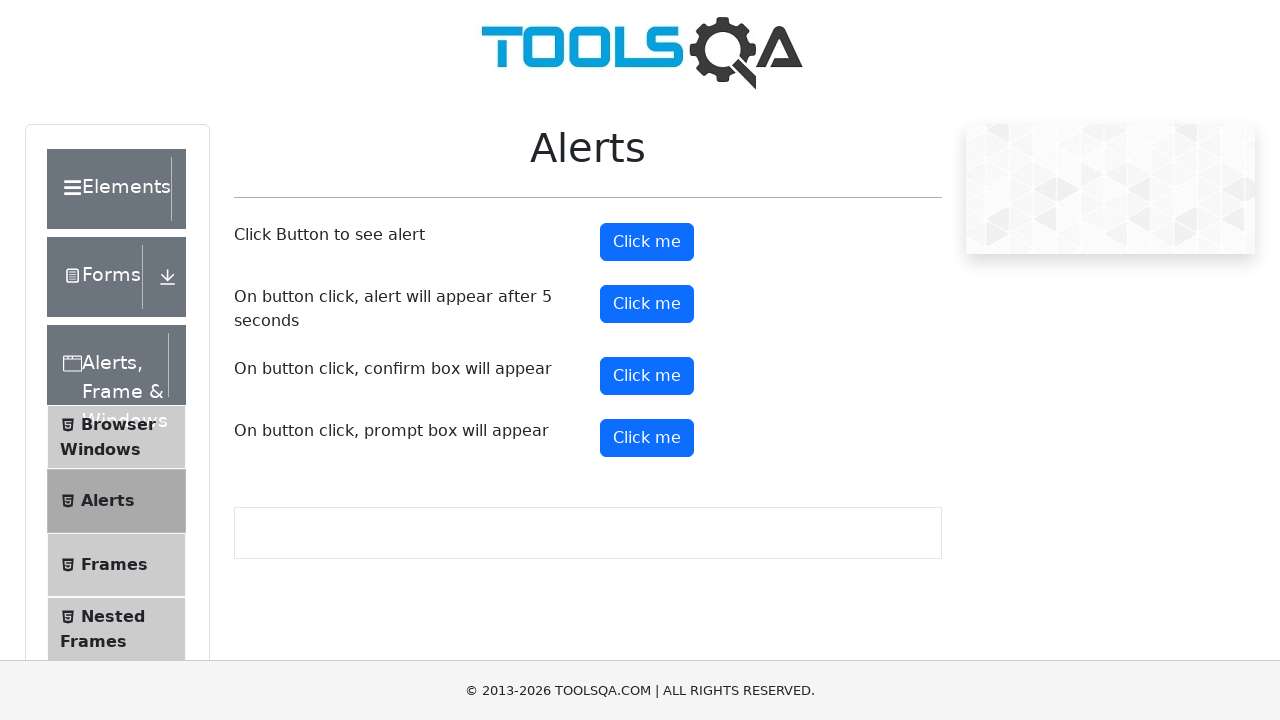

Clicked alert button and accepted simple alert dialog at (647, 242) on #alertButton
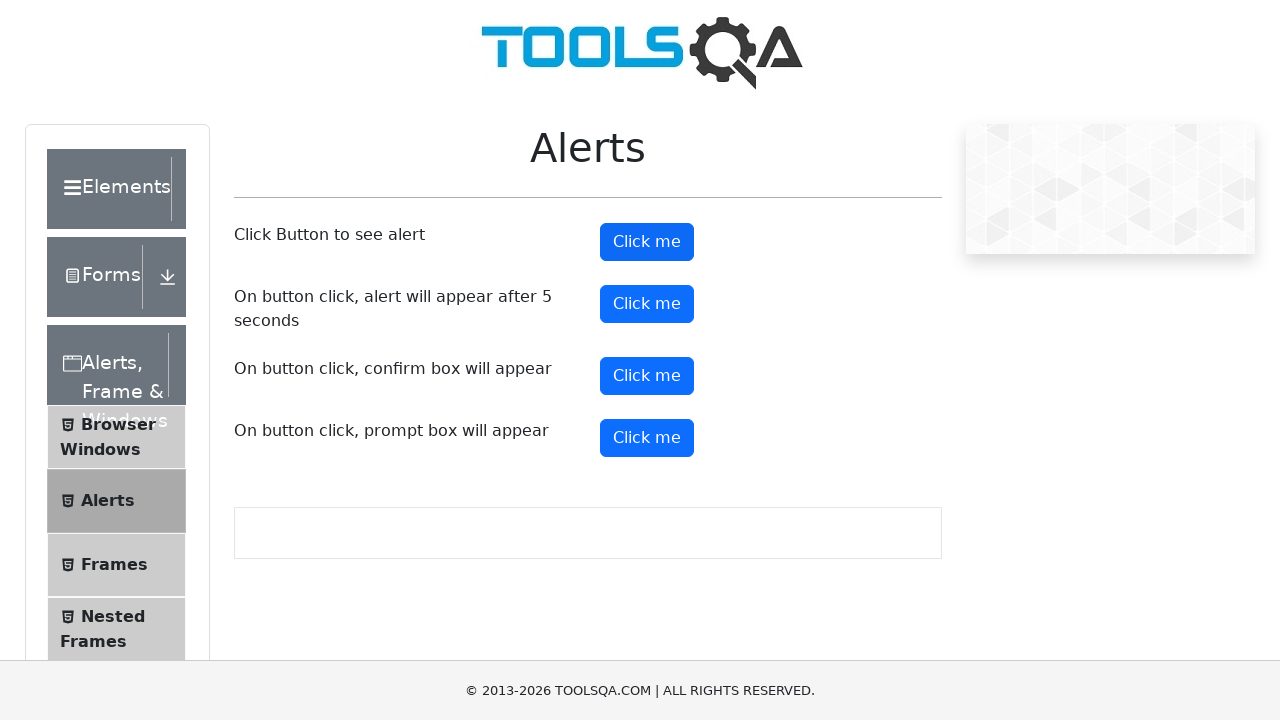

Clicked timer alert button at (647, 304) on #timerAlertButton
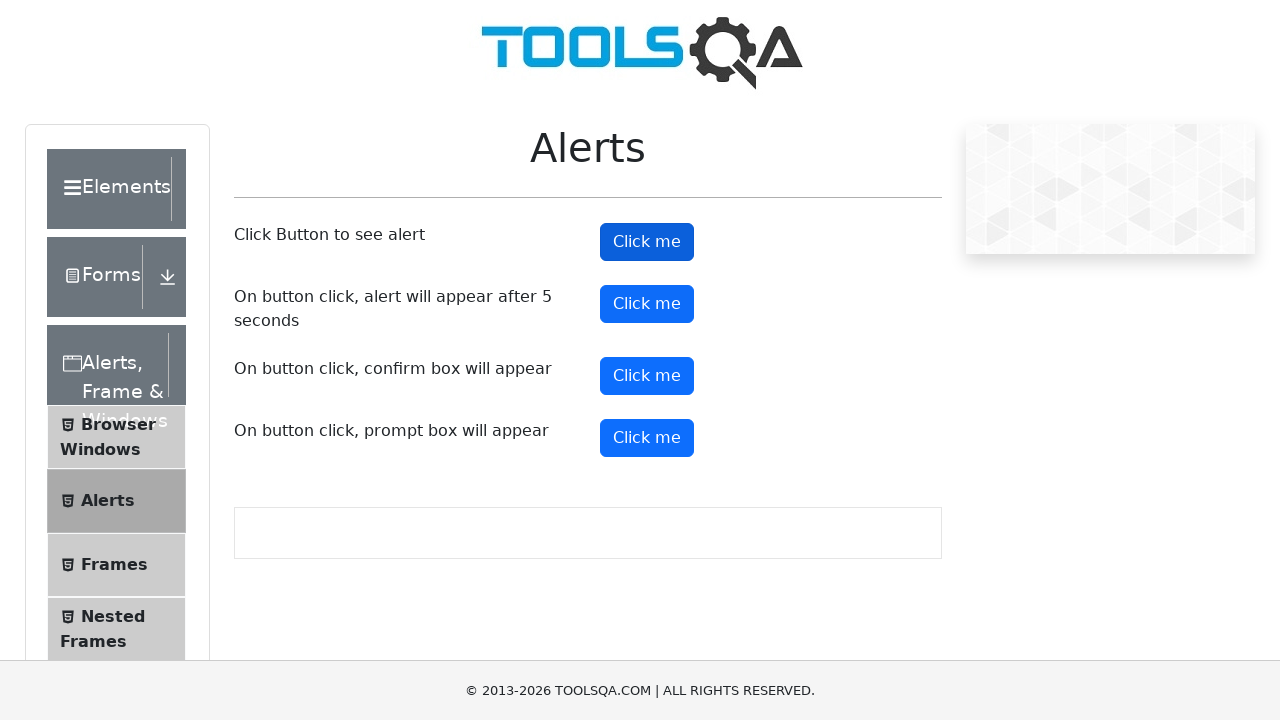

Waited 6 seconds for timed alert to appear and accepted it
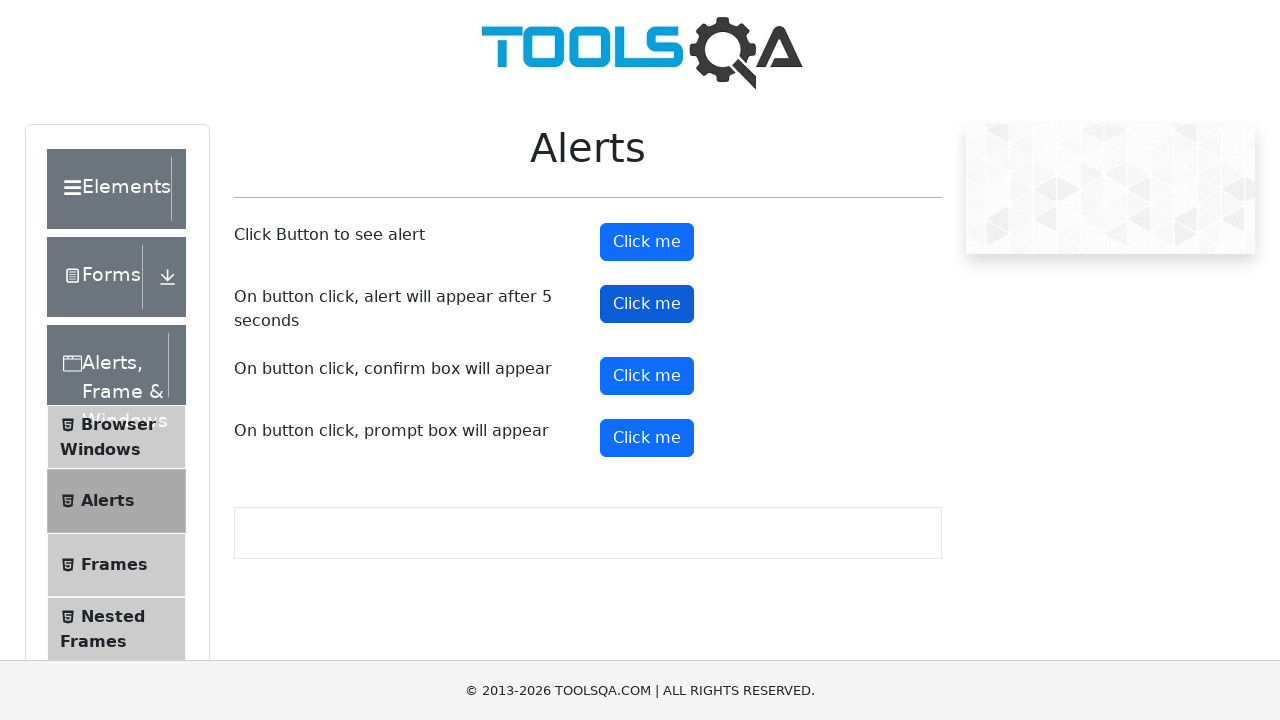

Clicked confirmation button and accepted confirmation dialog at (647, 376) on #confirmButton
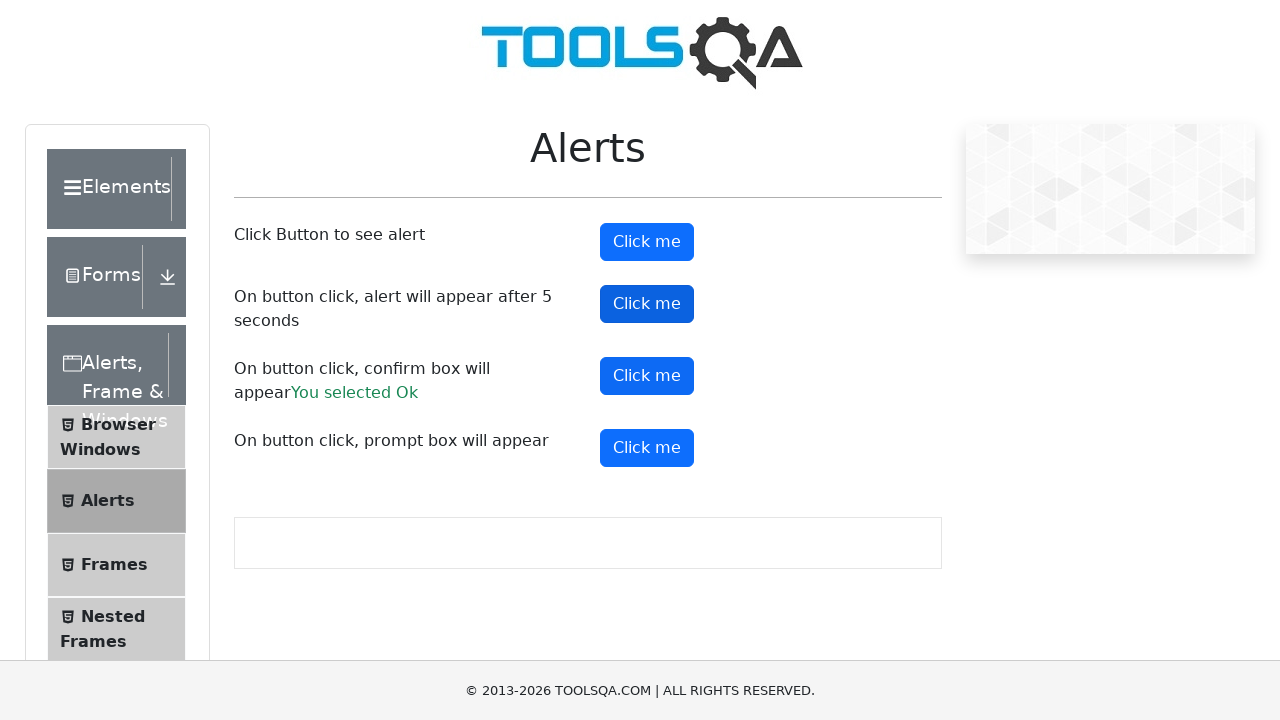

Clicked prompt button and entered 'Test' in prompt dialog at (647, 448) on #promtButton
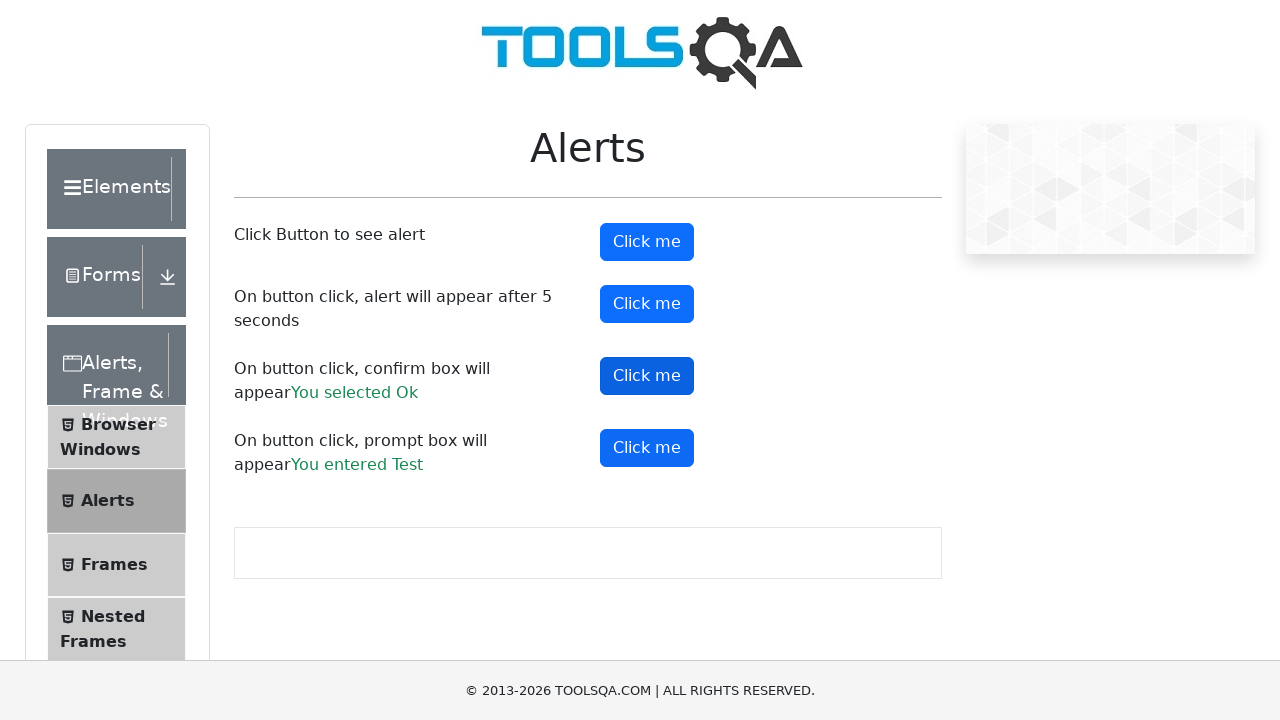

Prompt result element appeared on page
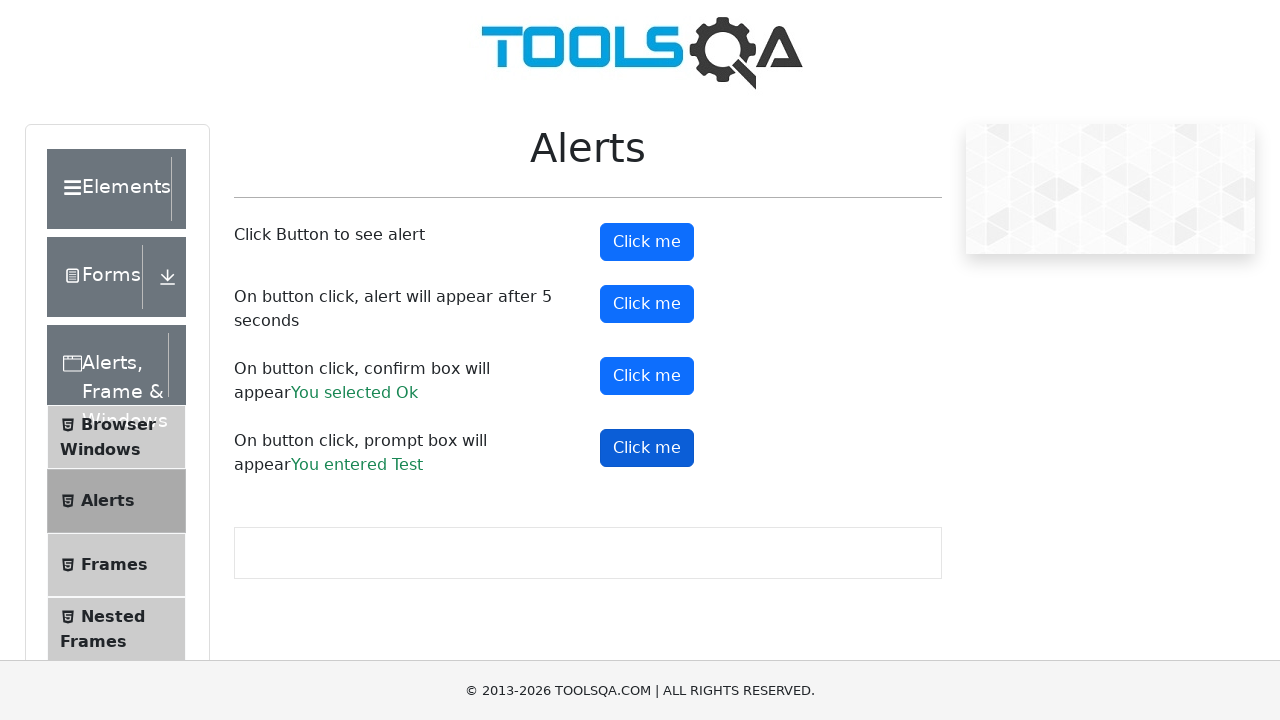

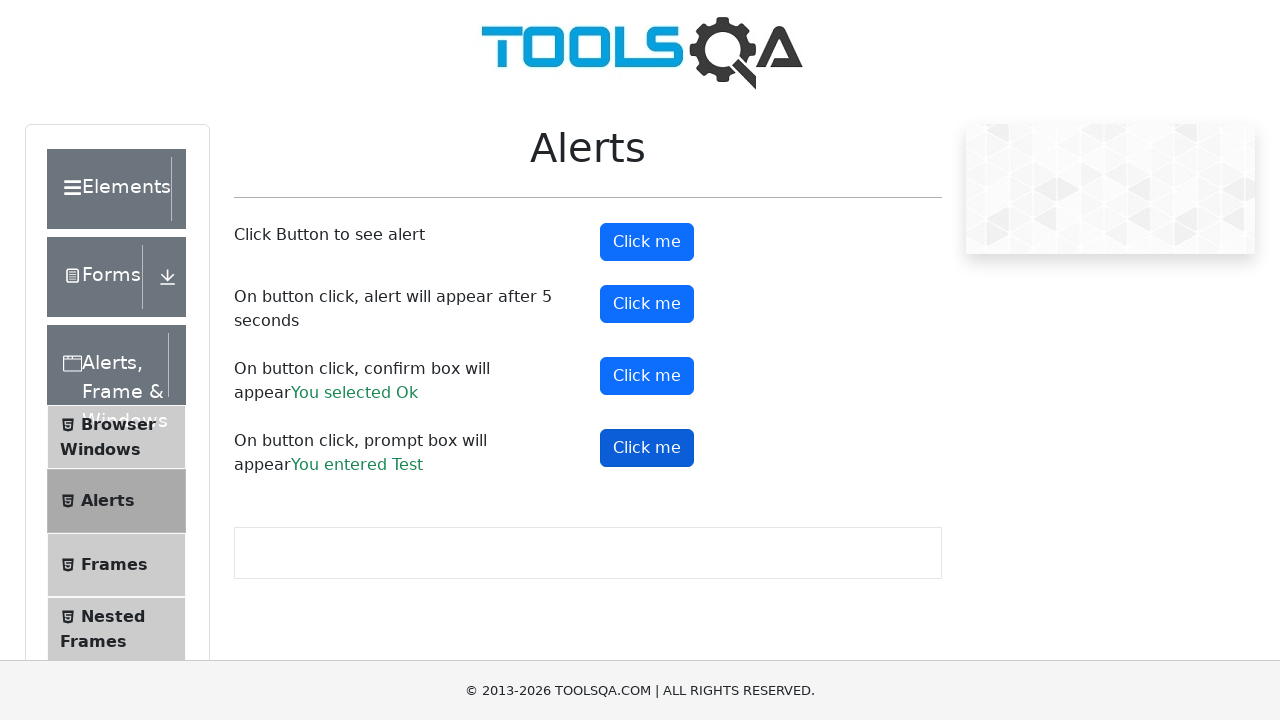